Tests A/B Testing page by clicking on the A/B Testing link and verifying the page header contains "A/B"

Starting URL: https://the-internet.herokuapp.com/

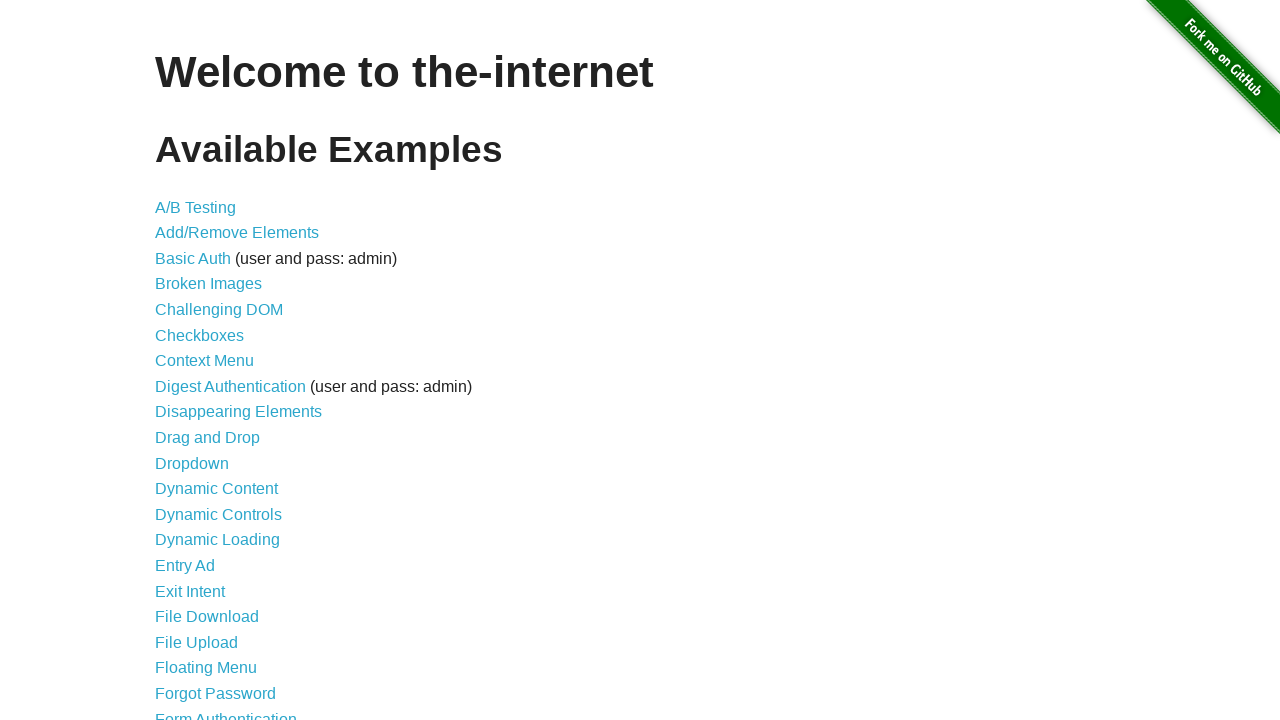

Clicked on A/B Testing link at (196, 207) on text=A/B Testing
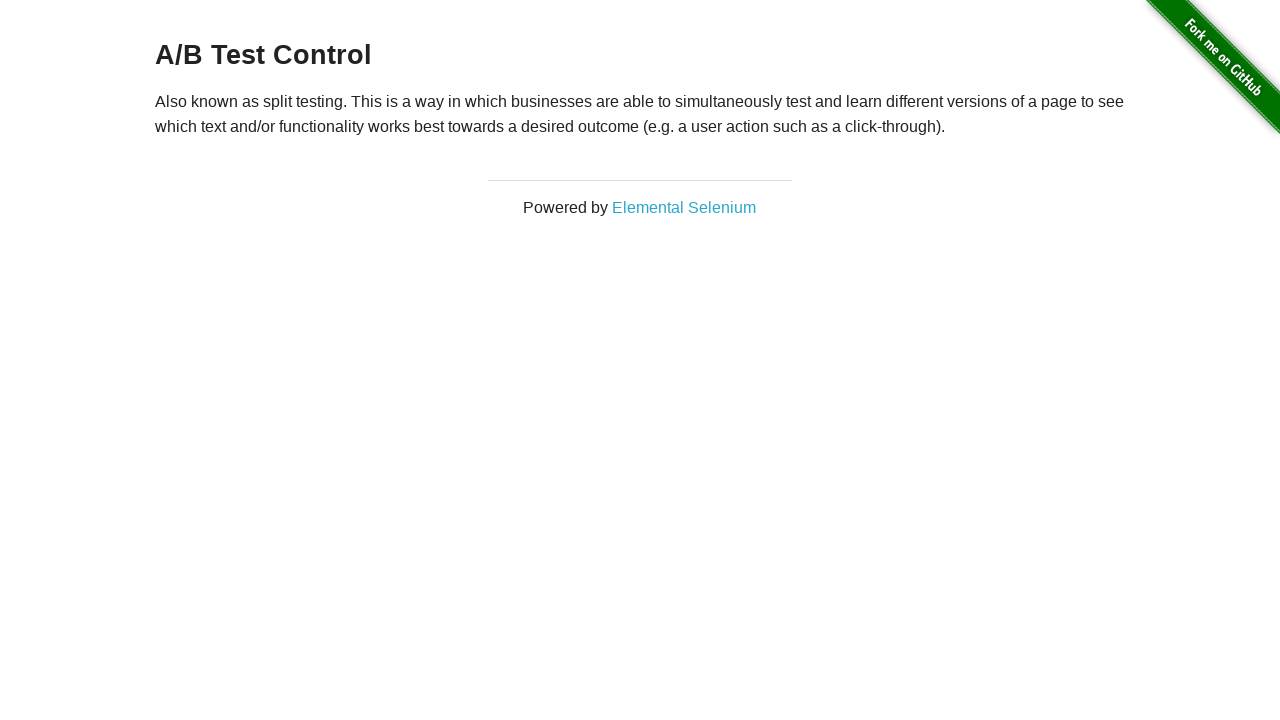

Page header (h3) element loaded
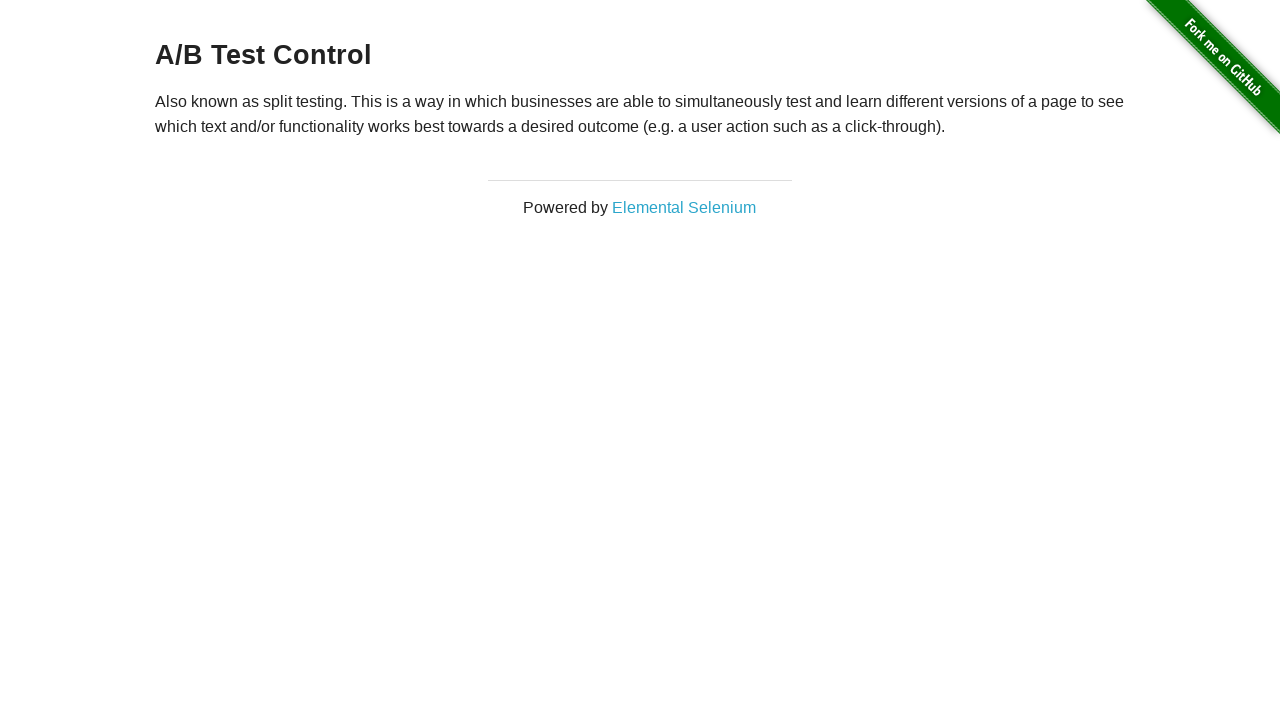

Retrieved header text: 'A/B Test Control'
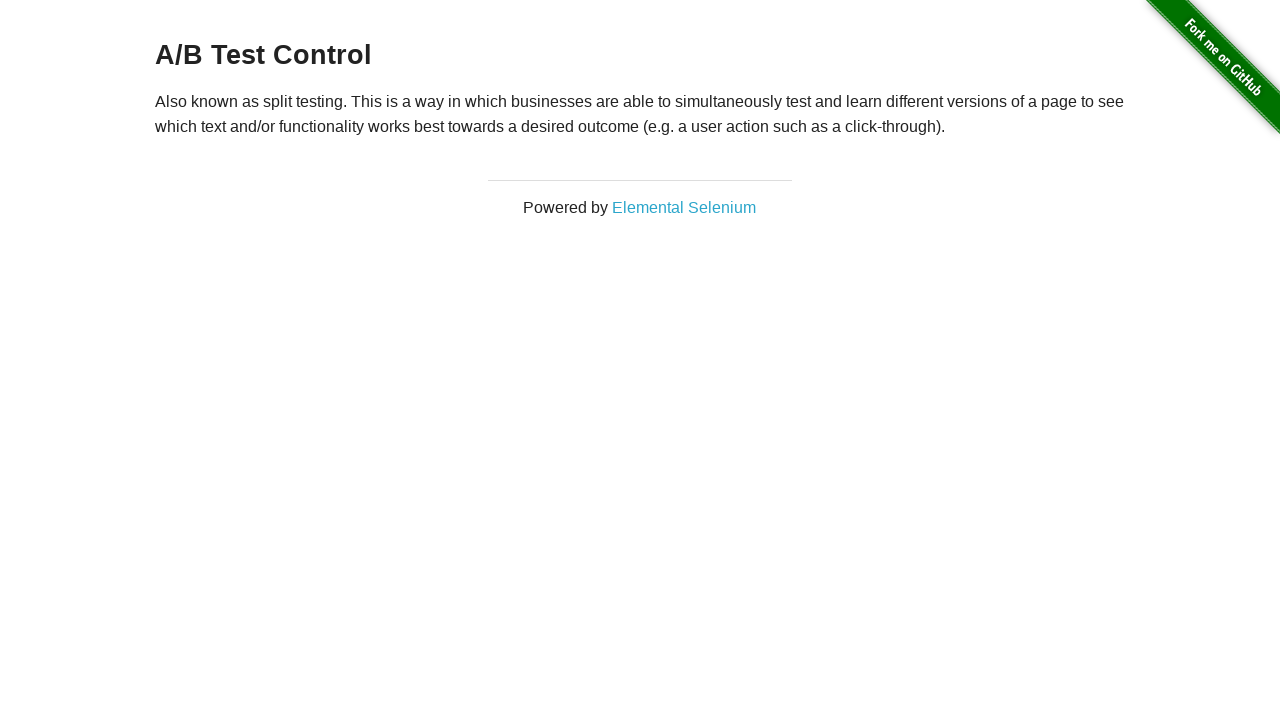

Verified page header contains 'A/B'
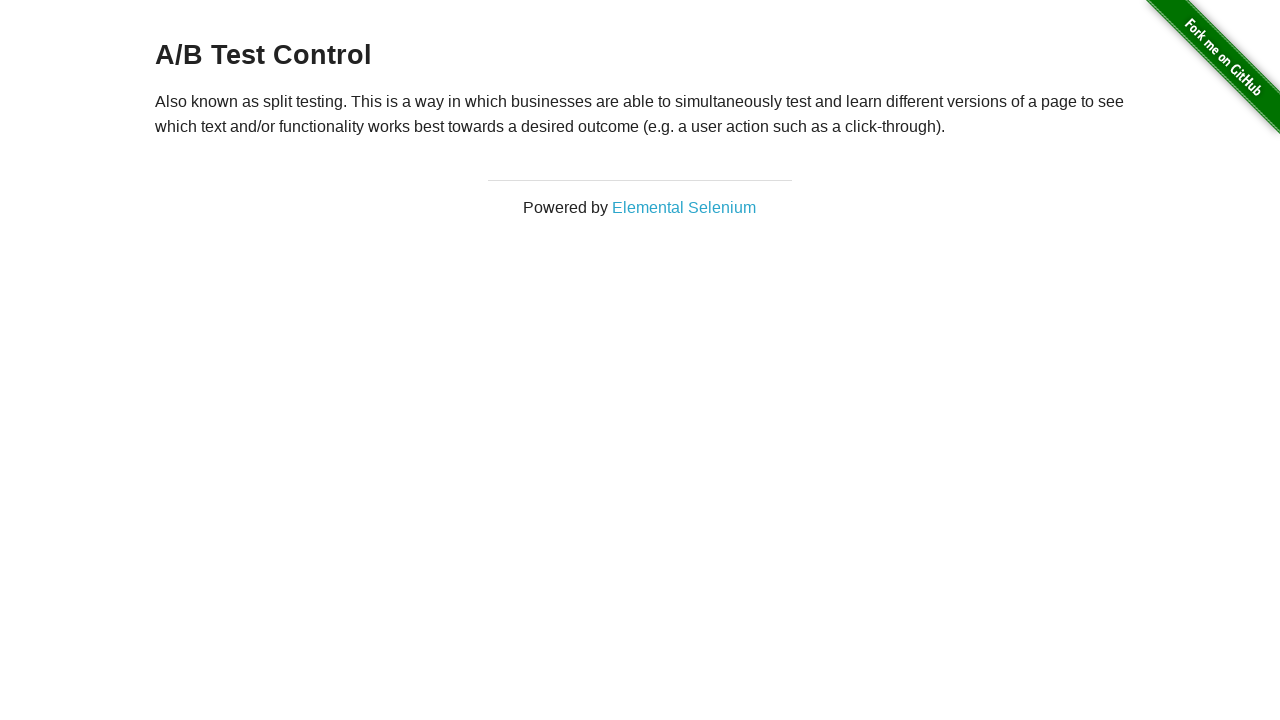

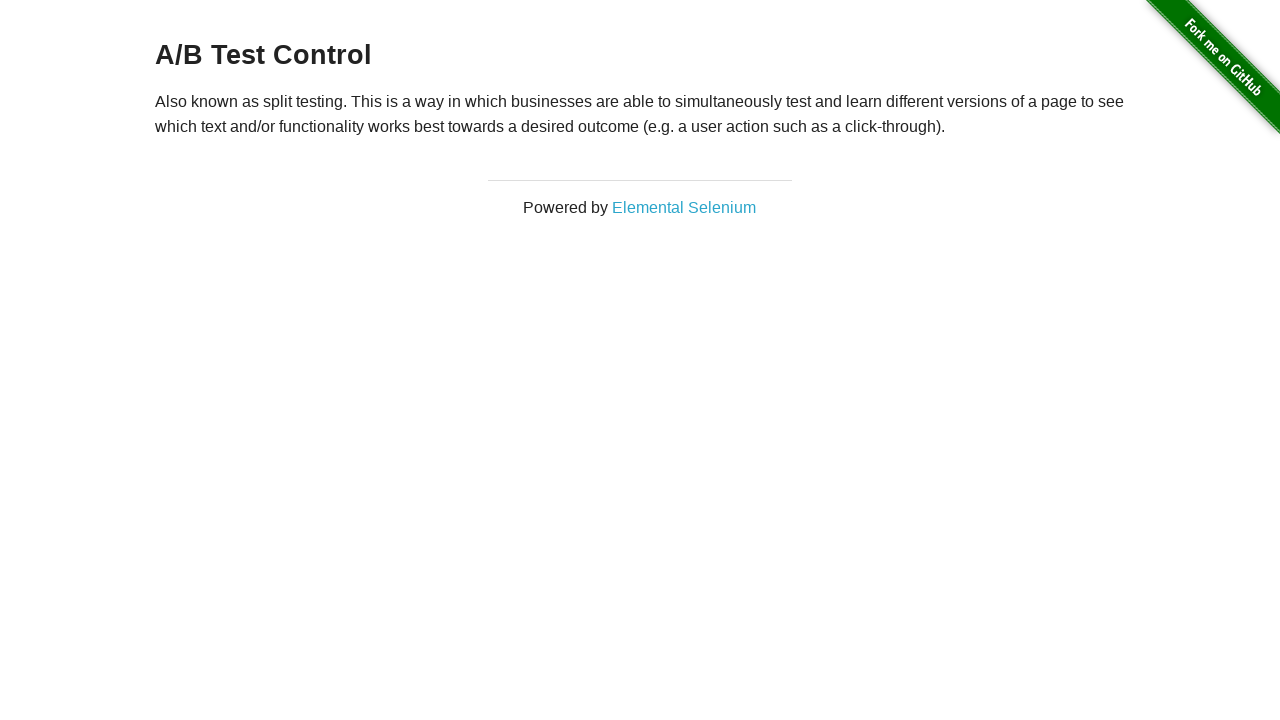